Navigates to testotomasyonu.com and verifies the URL contains "testotomasyonu"

Starting URL: https://www.testotomasyonu.com

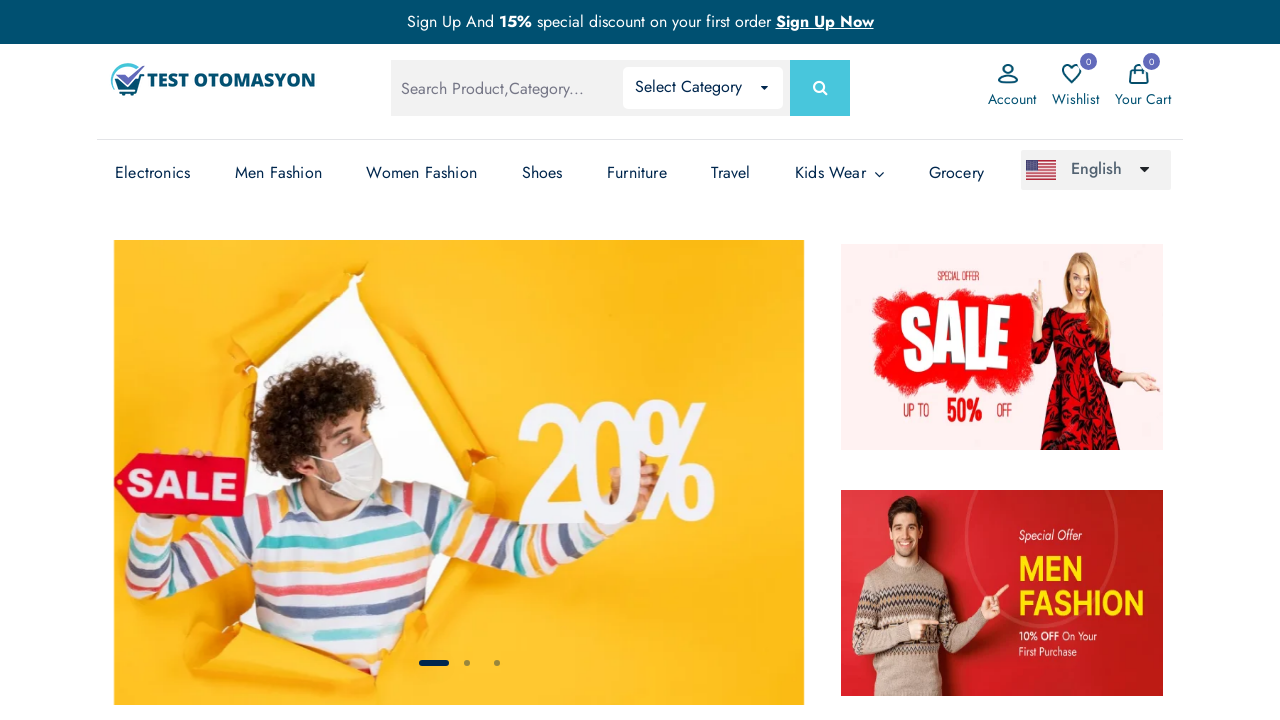

Navigated to https://www.testotomasyonu.com
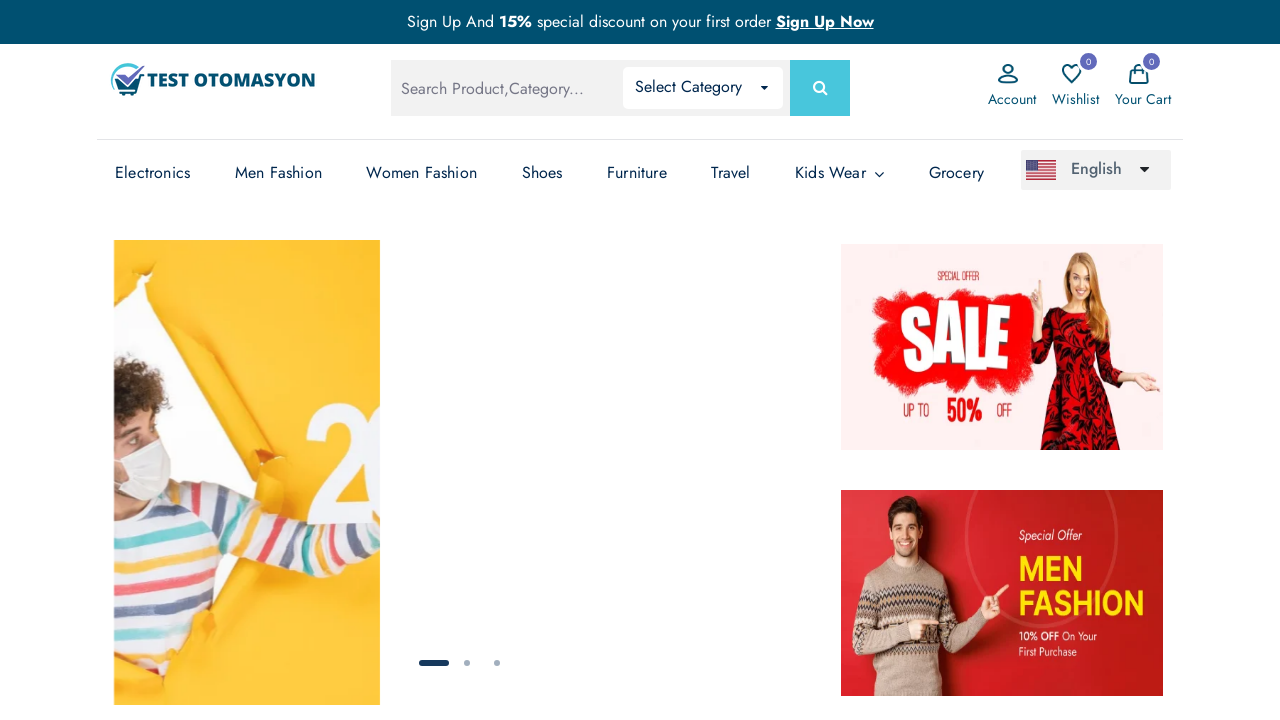

Captured current URL
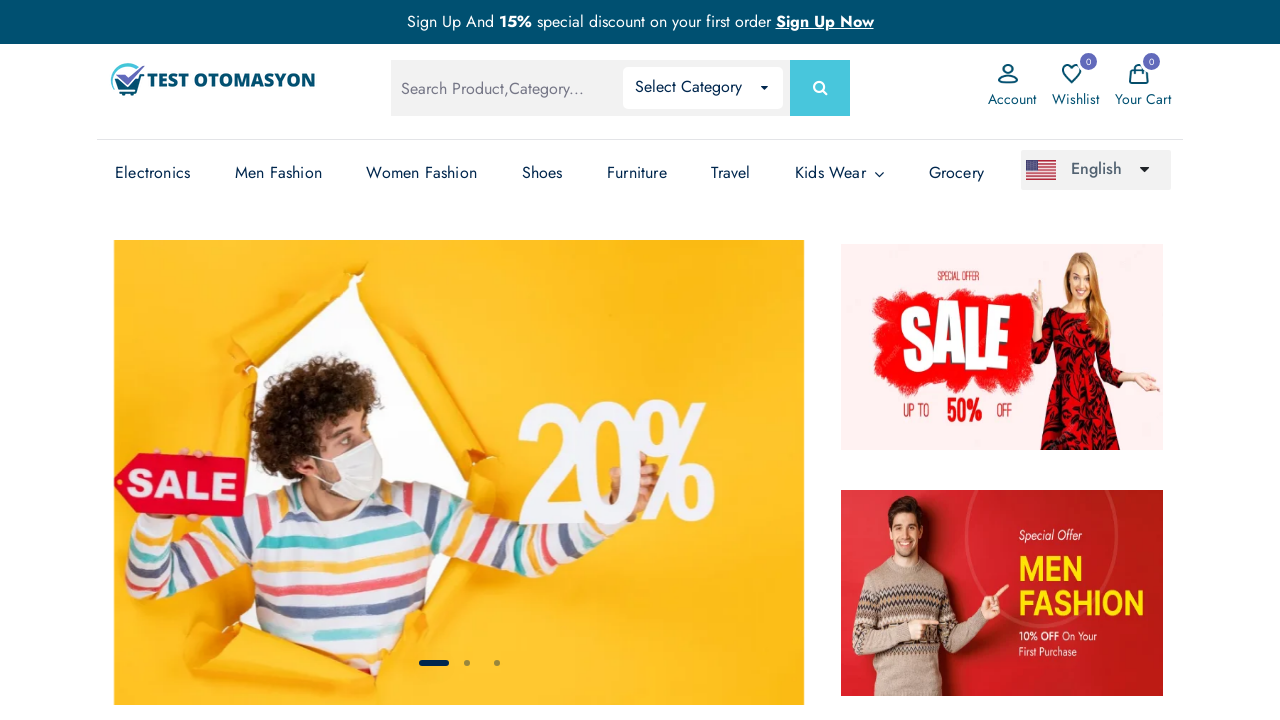

Verified URL contains 'testotomasyonu'
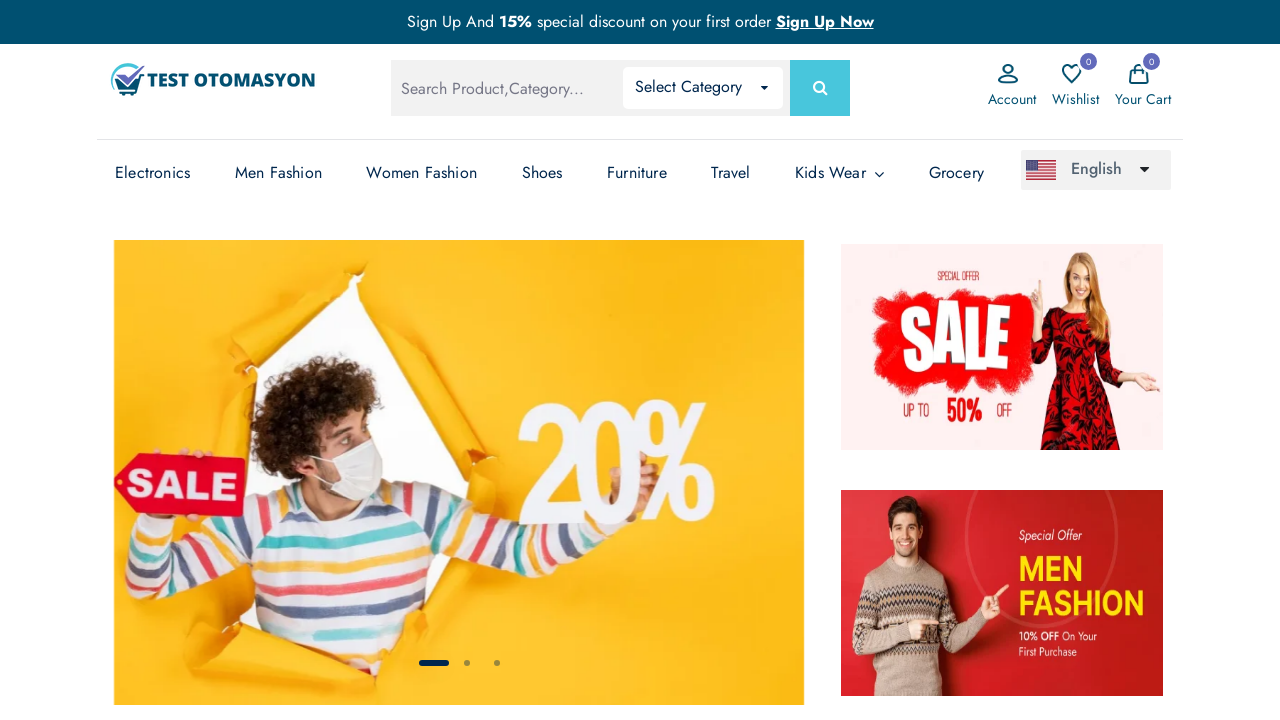

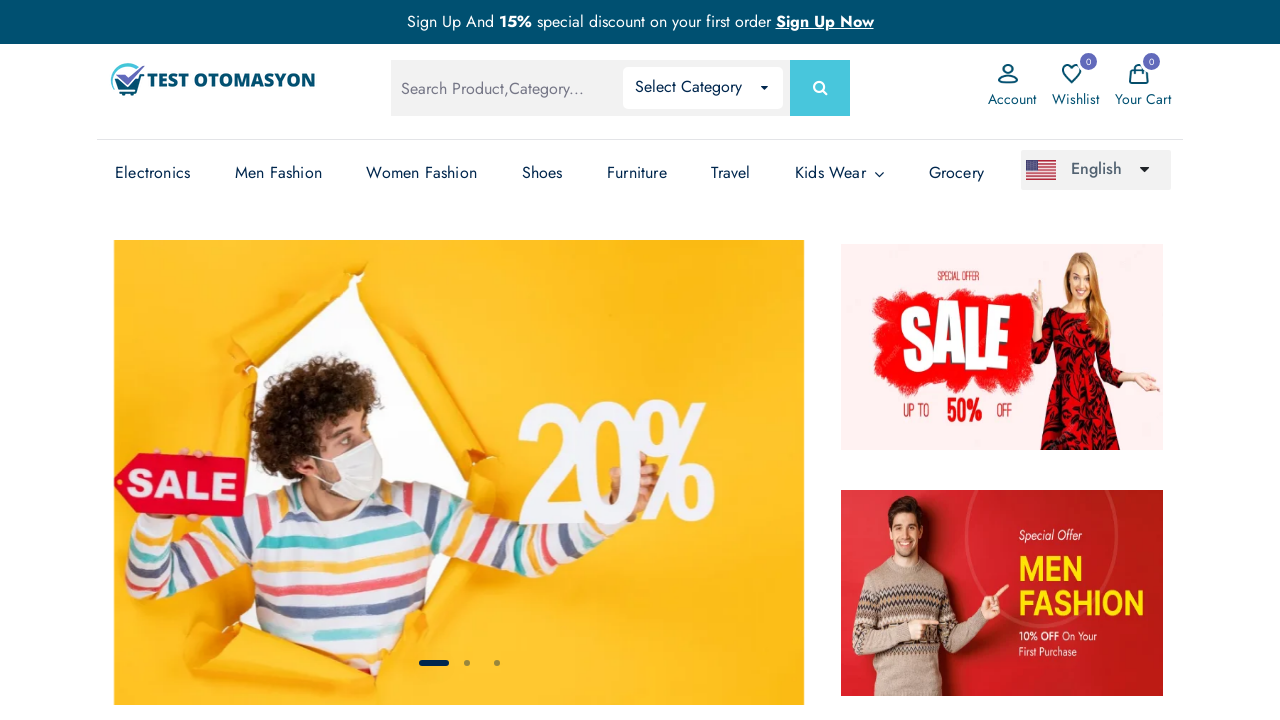